Tests confirmation alert by dismissing it and verifying the cancel action is recorded

Starting URL: https://demoqa.com/alerts

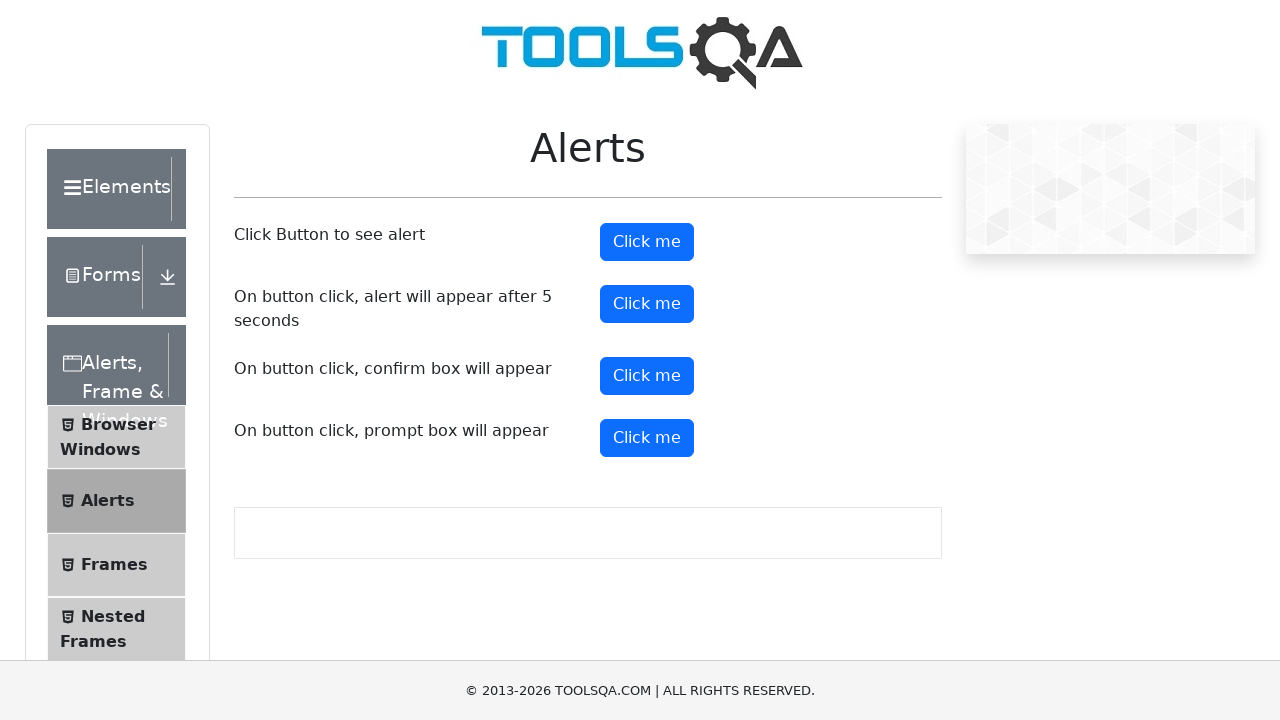

Clicked confirm button to trigger alert at (647, 376) on button#confirmButton
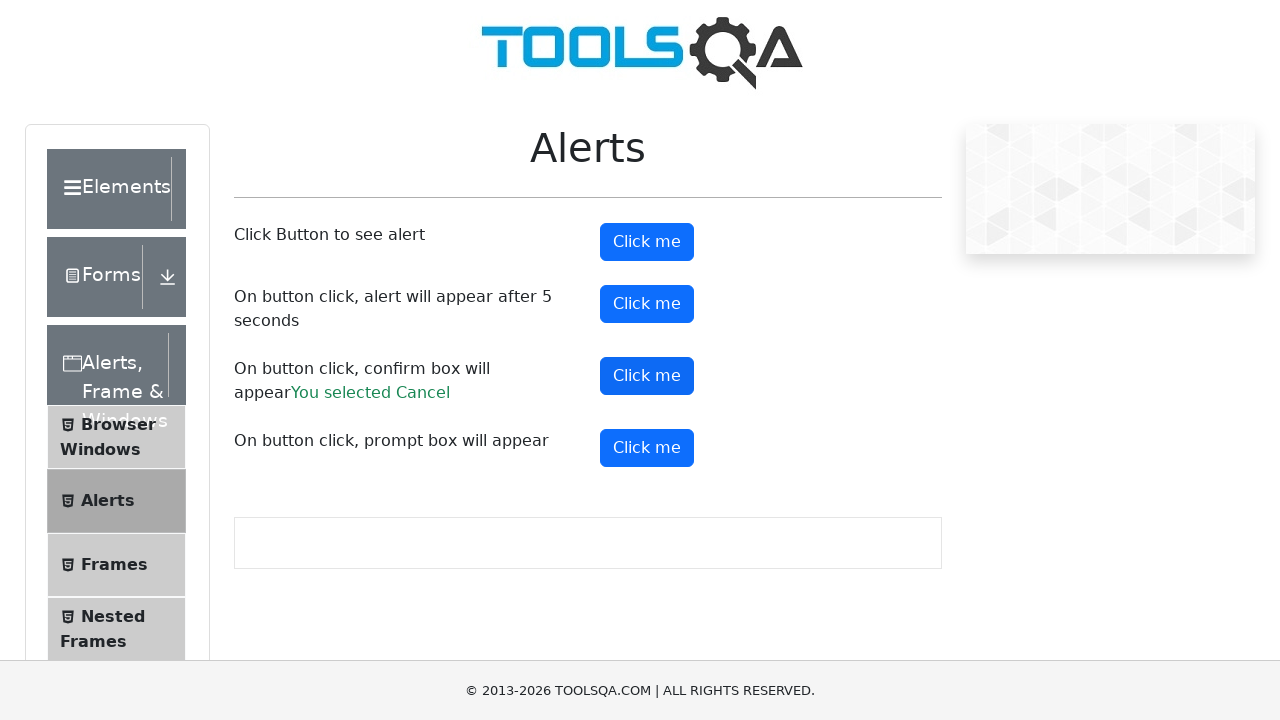

Set up dialog handler to dismiss confirmation alert
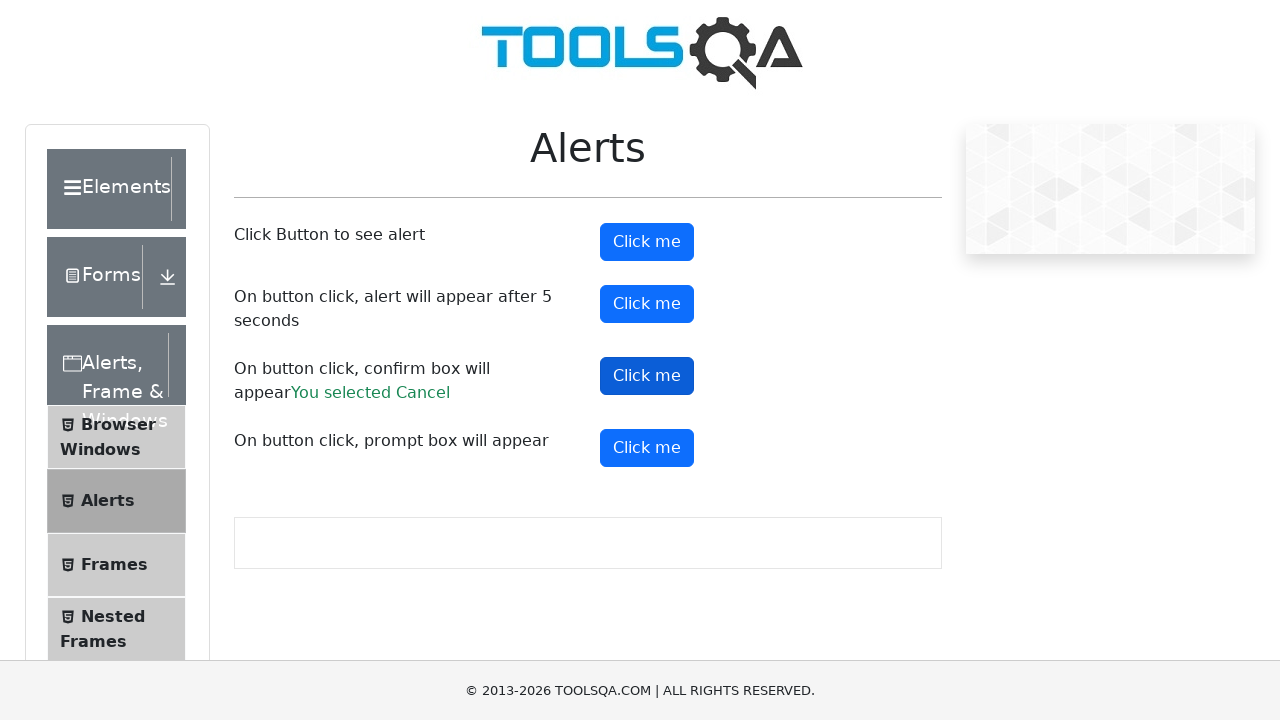

Waited for confirmation result text to appear
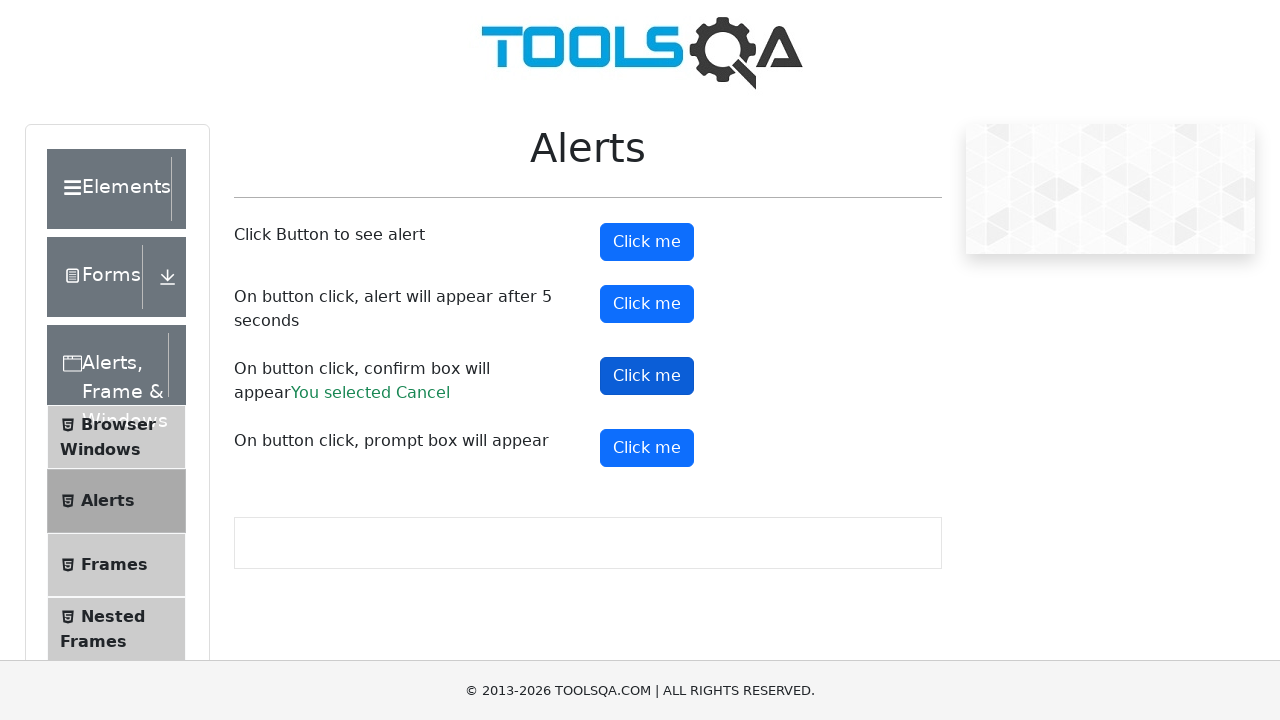

Retrieved confirmation result text: 'You selected Cancel'
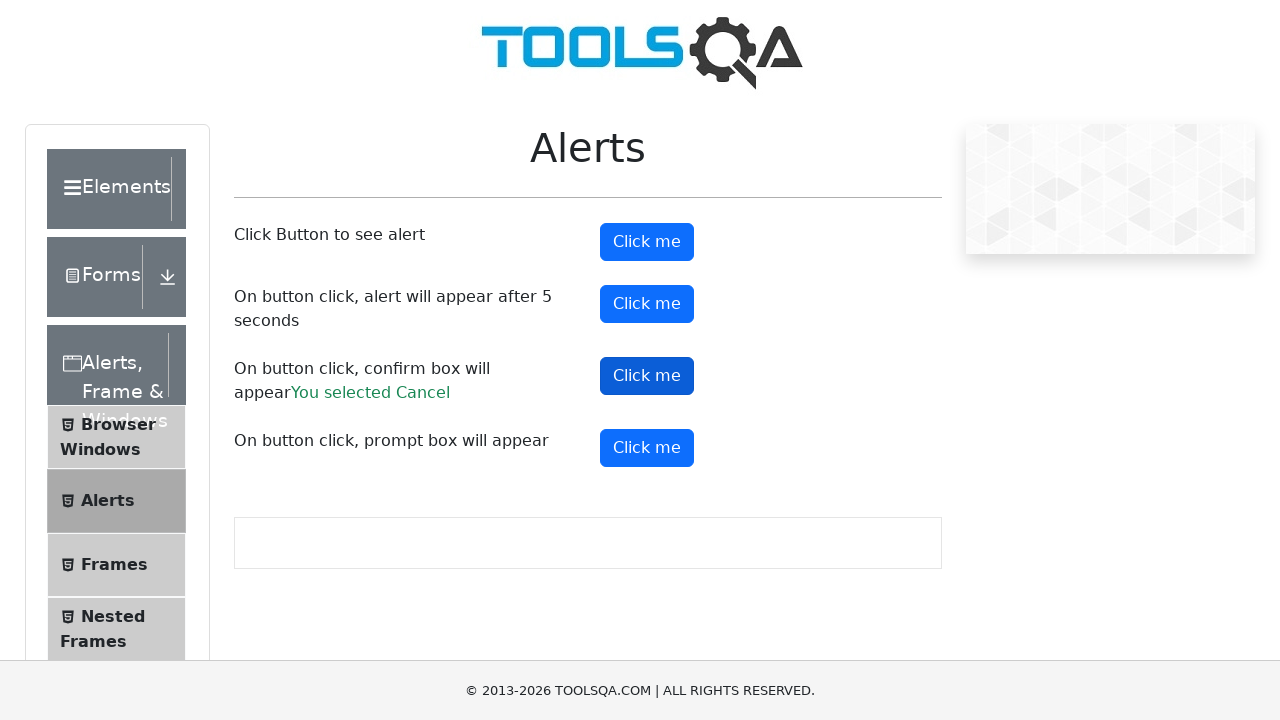

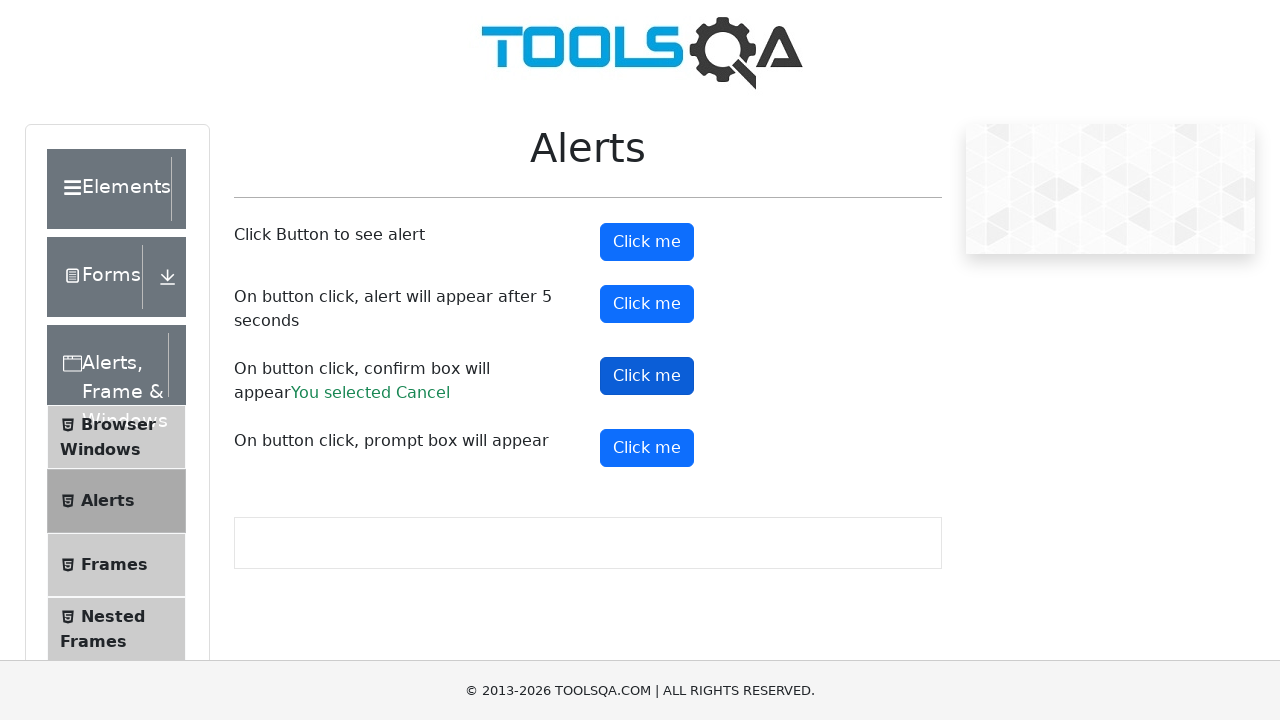